Tests drag and drop functionality by dragging an element from one position to another

Starting URL: http://sahitest.com/demo/dragDropMooTools.htm

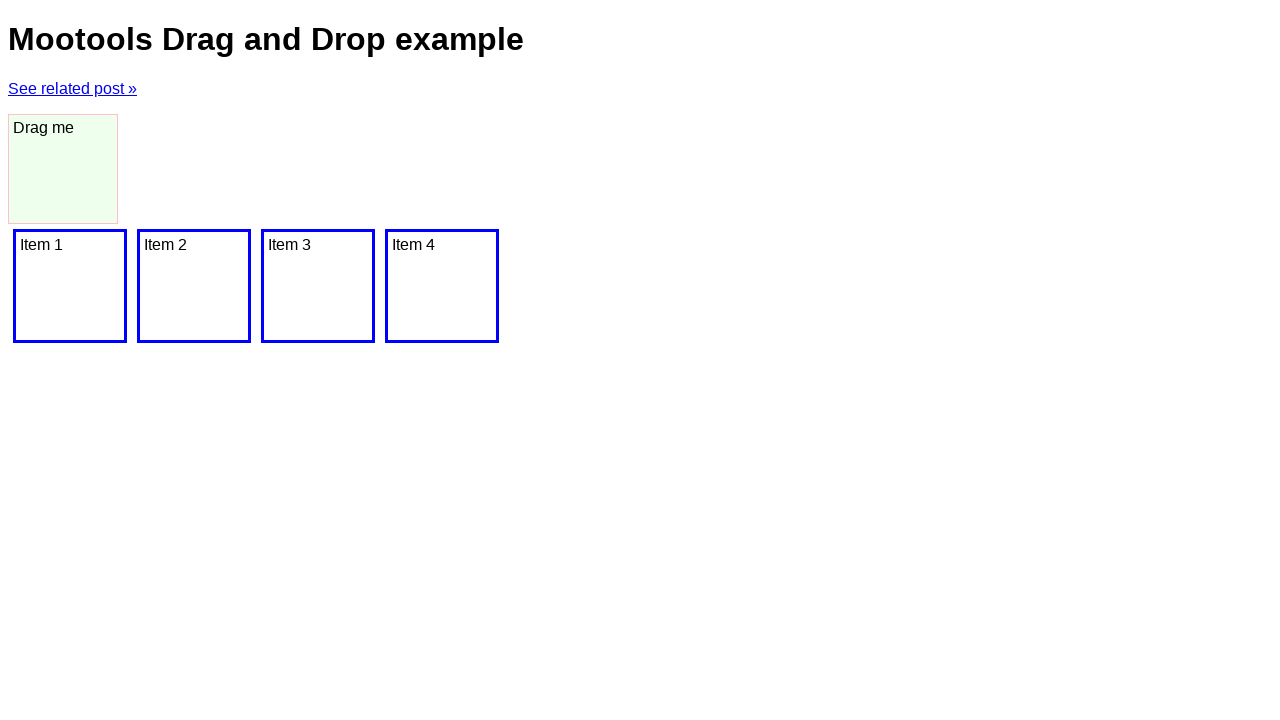

Navigated to drag and drop demo page
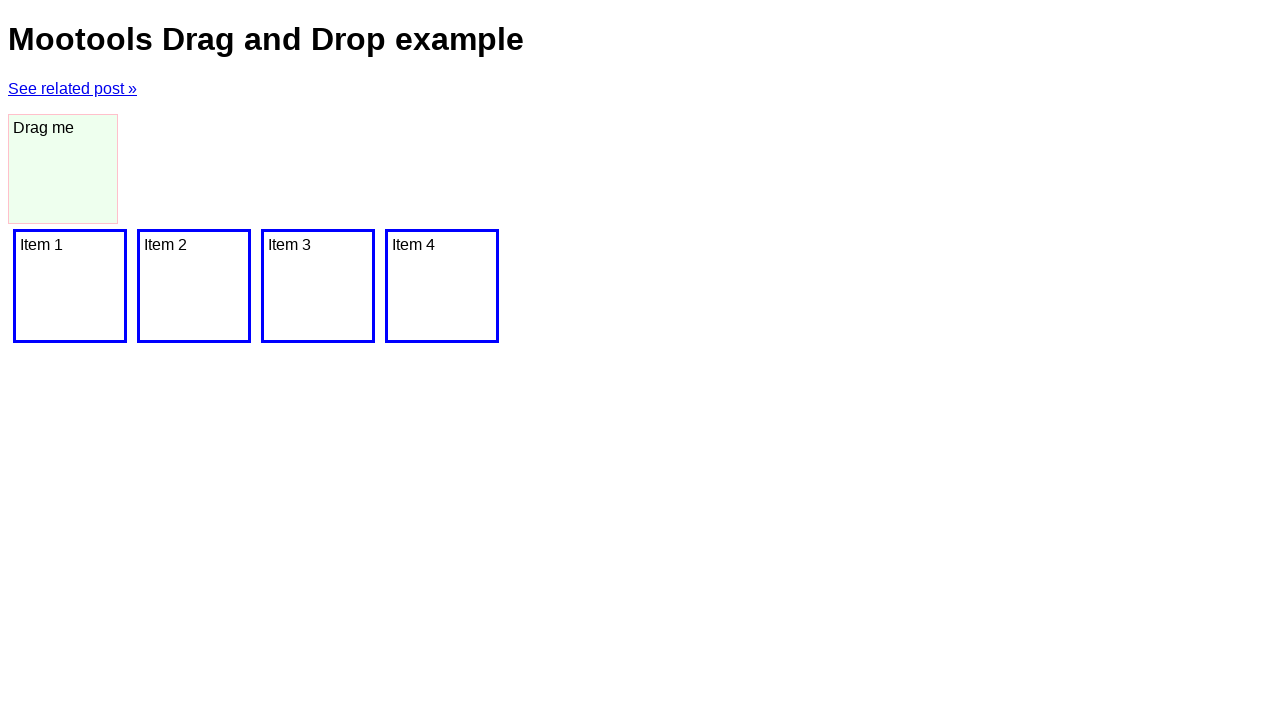

Located draggable element with id 'dragger'
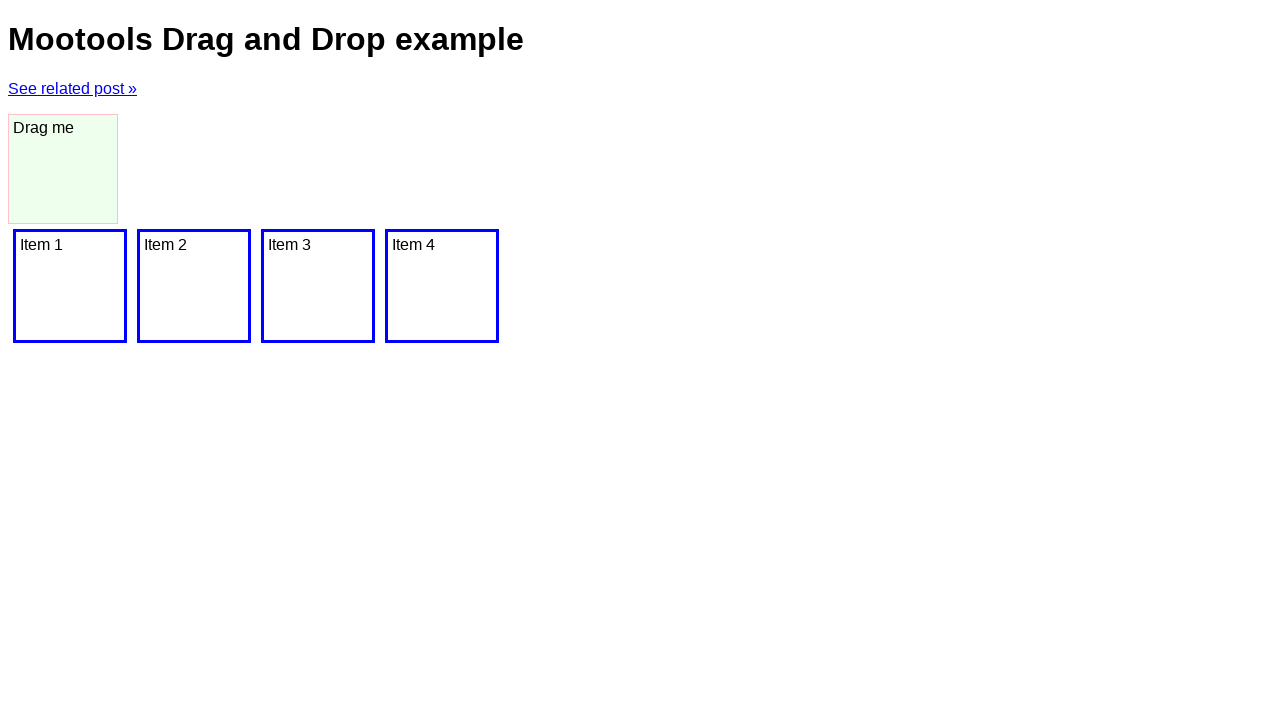

Located drop target element
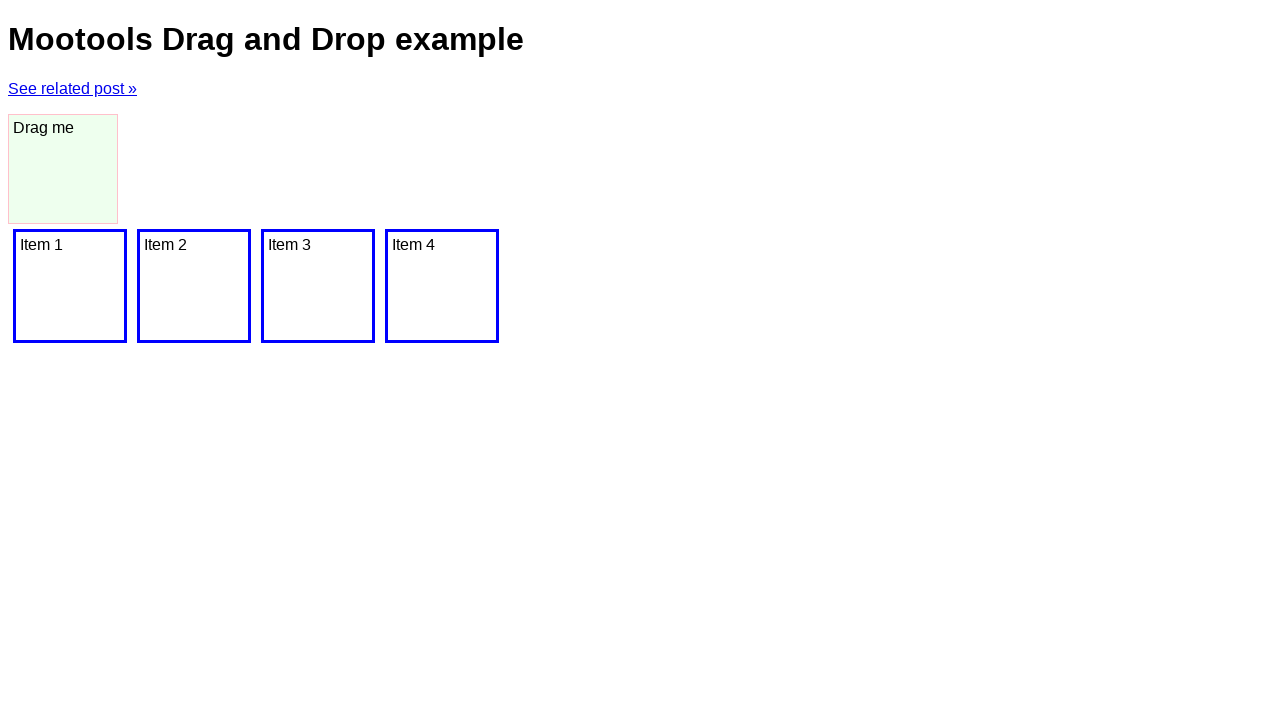

Dragged element to drop target at (70, 286)
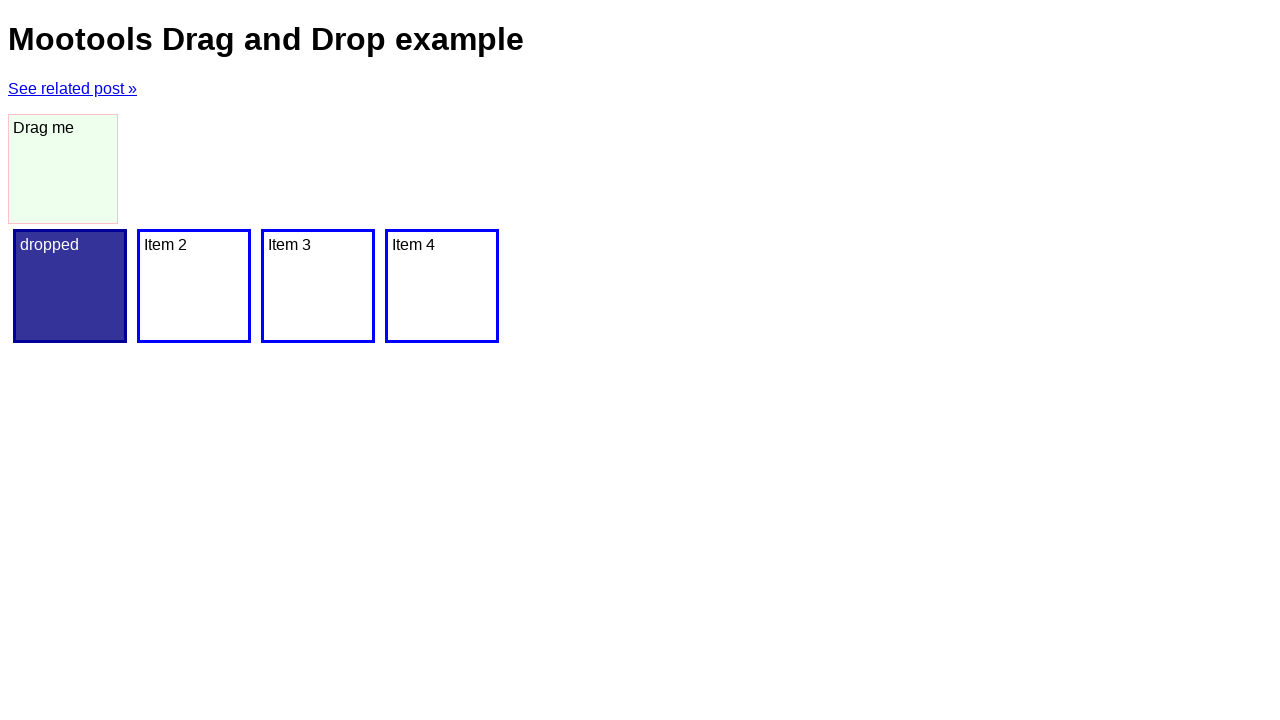

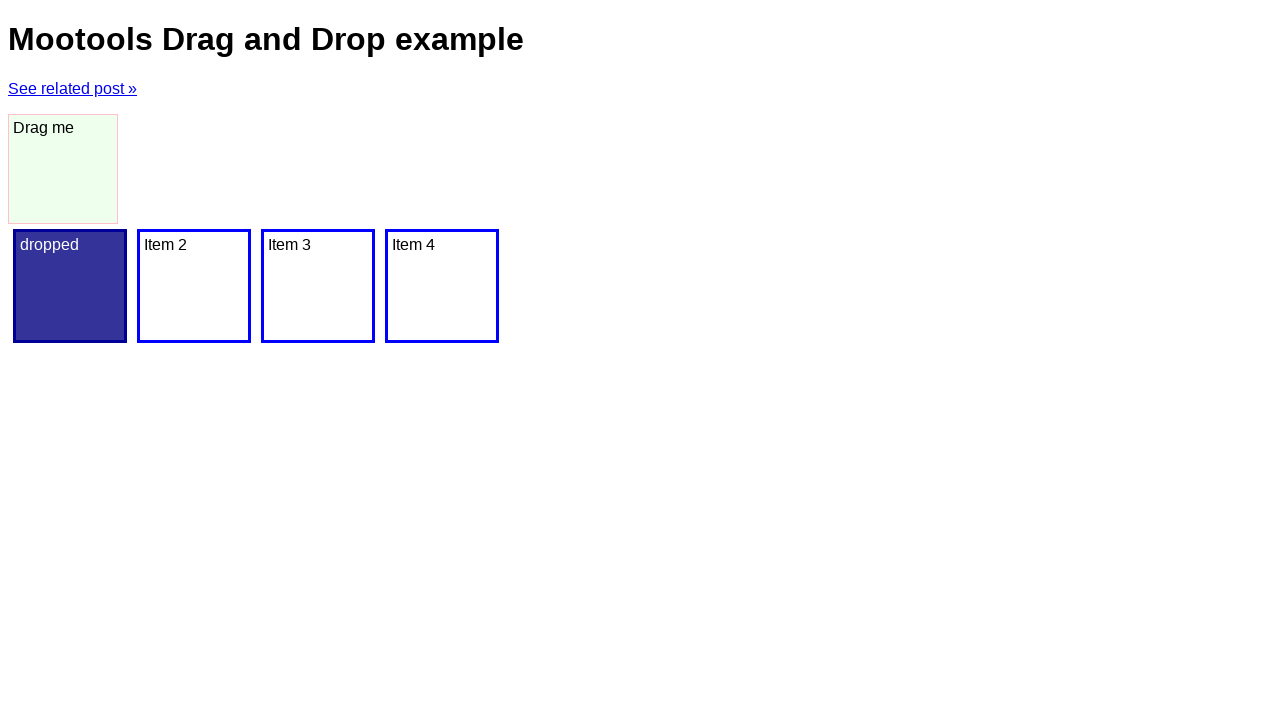